Tests navigation from main page to second page by clicking a button and verifying the about text content on the second page

Starting URL: https://ereoo.github.io/main-page

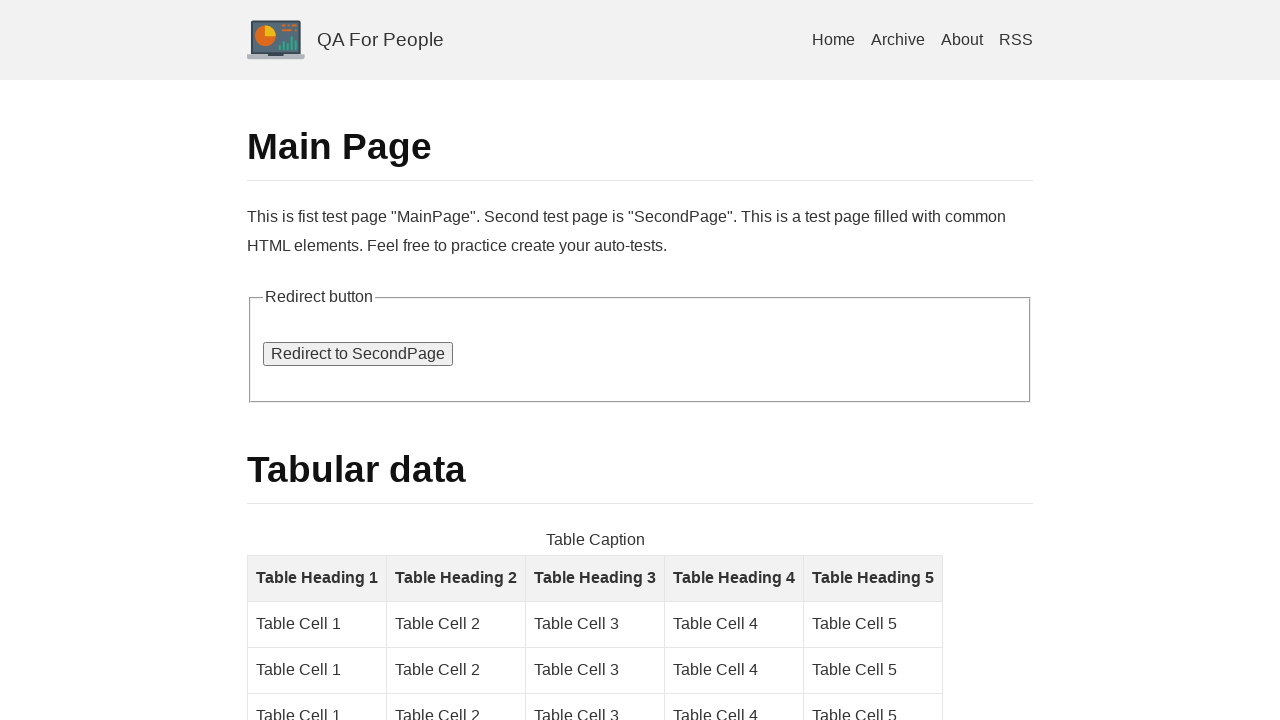

Clicked button to navigate to second page at (358, 354) on #go_second
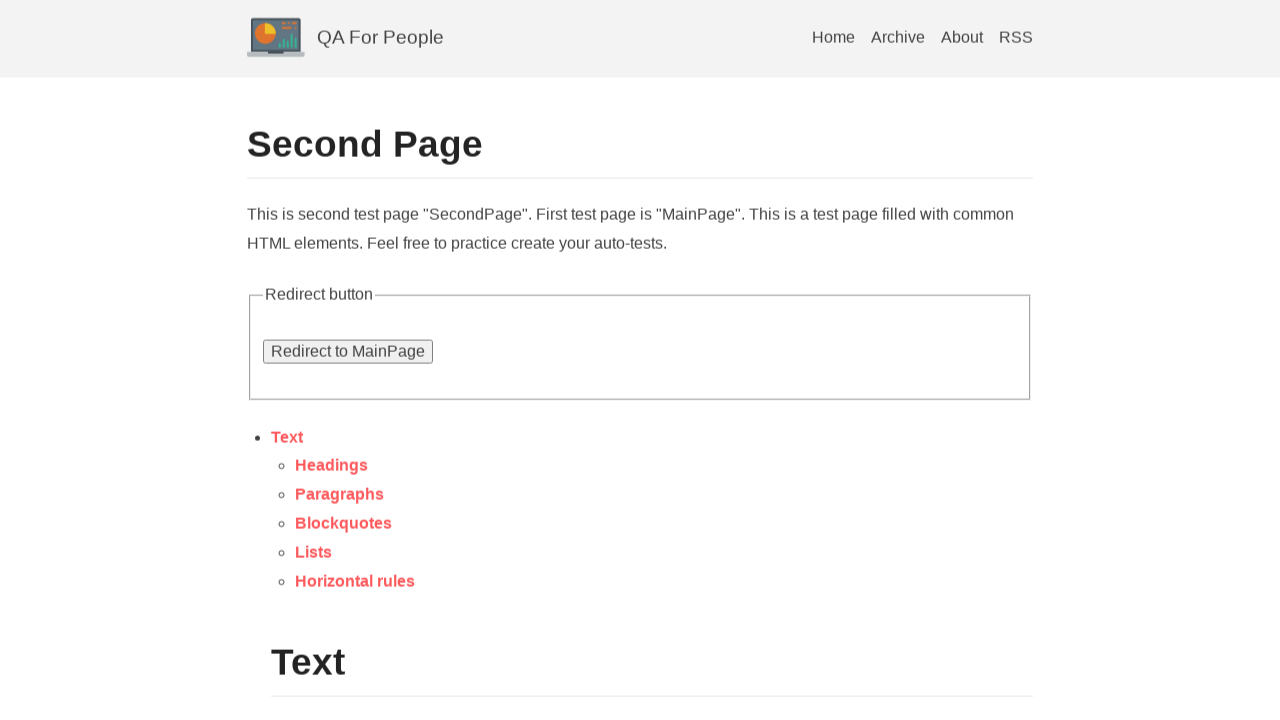

About section element appeared on second page
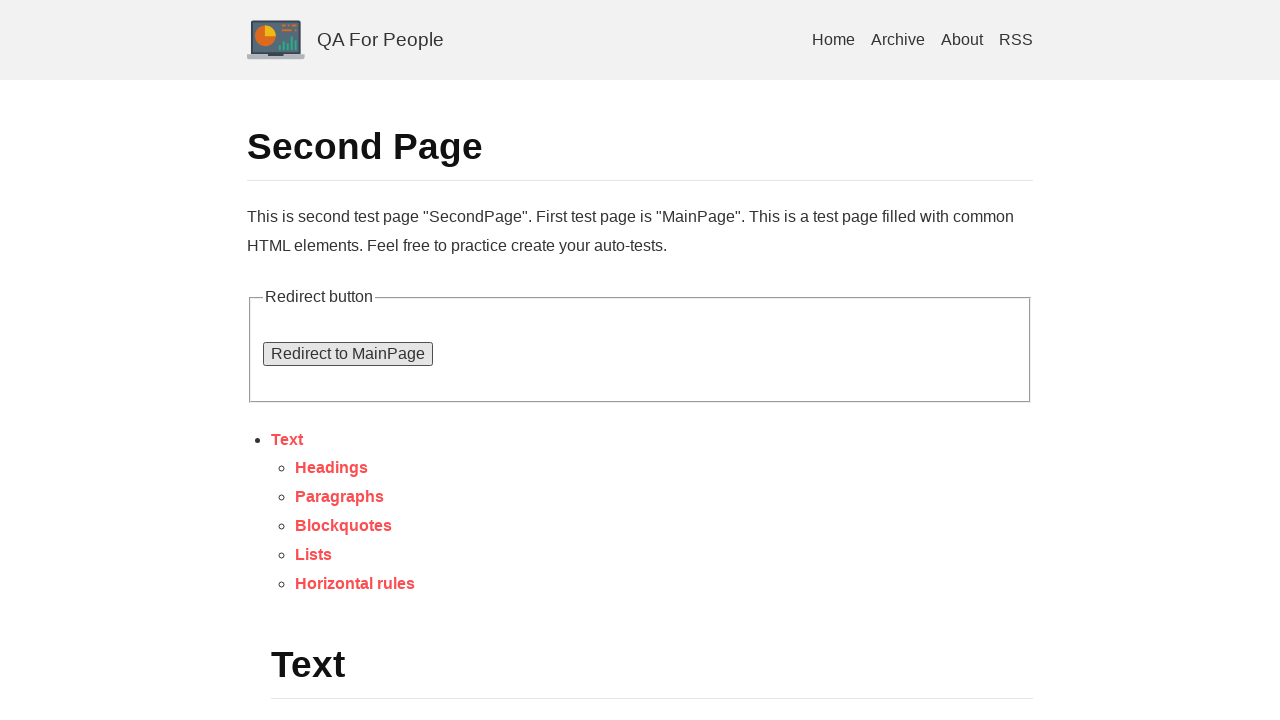

Located about text element
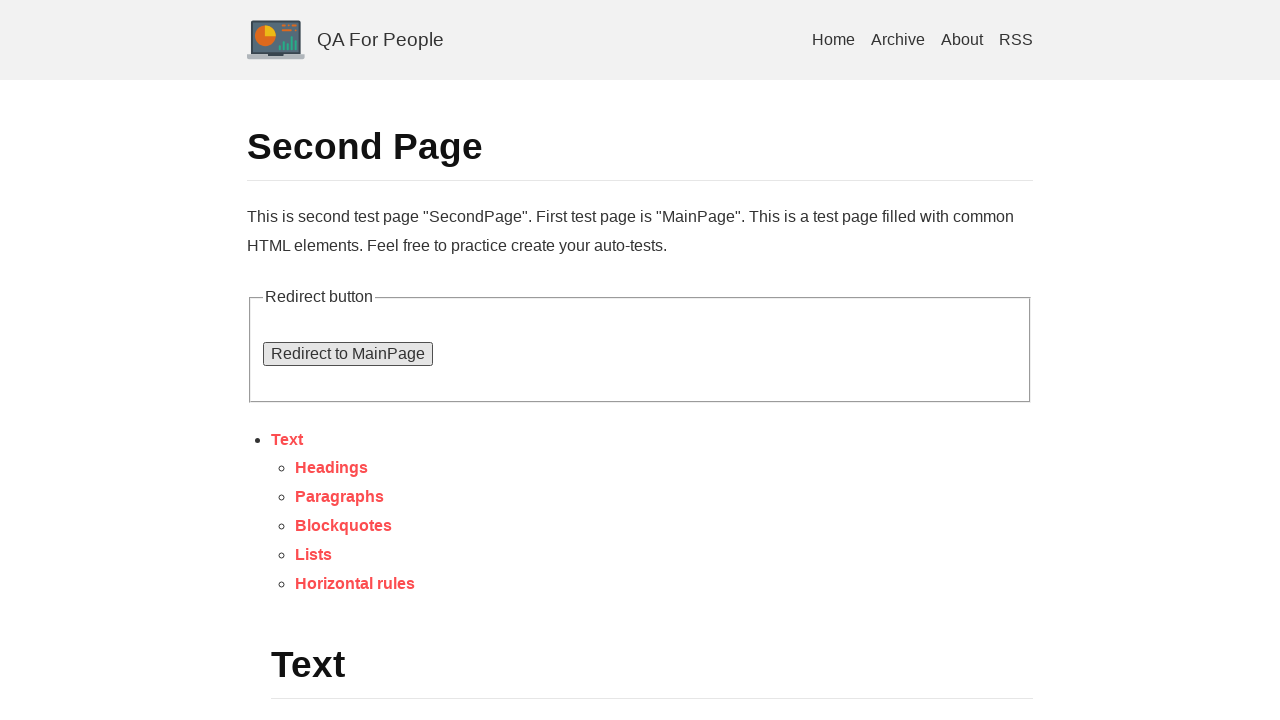

About text element is visible
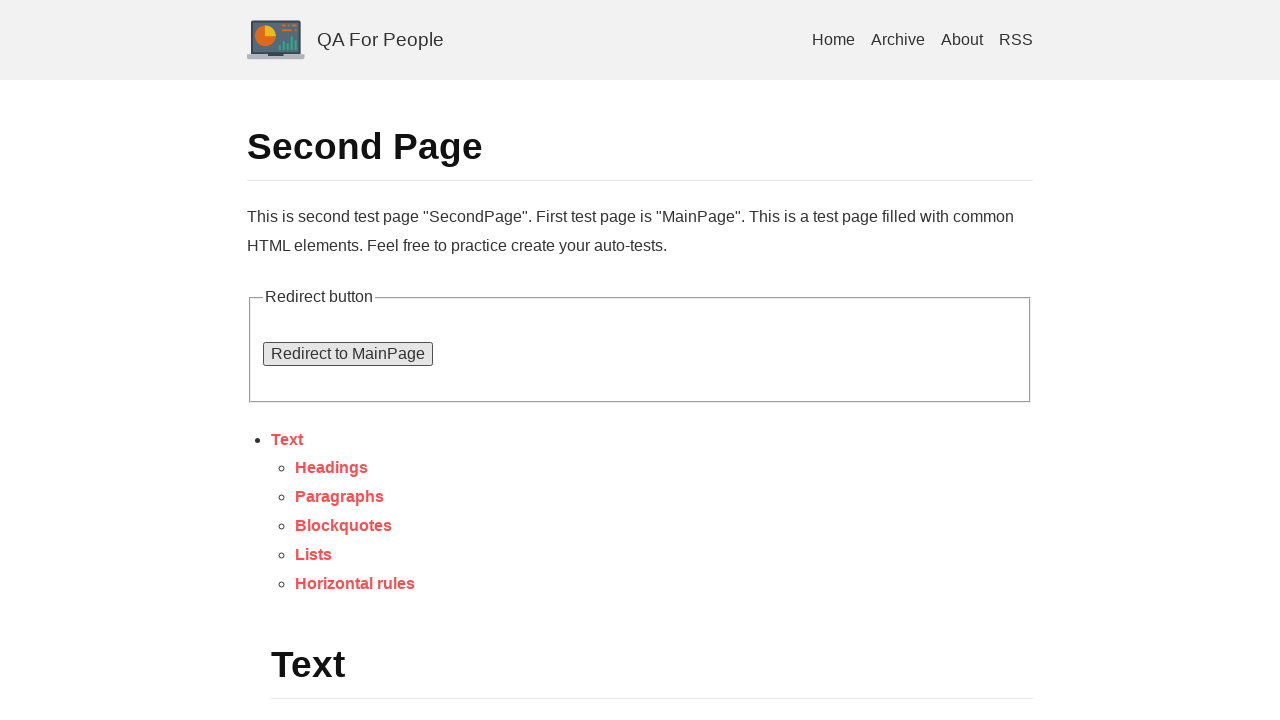

Verified about text contains 'This is second test page'
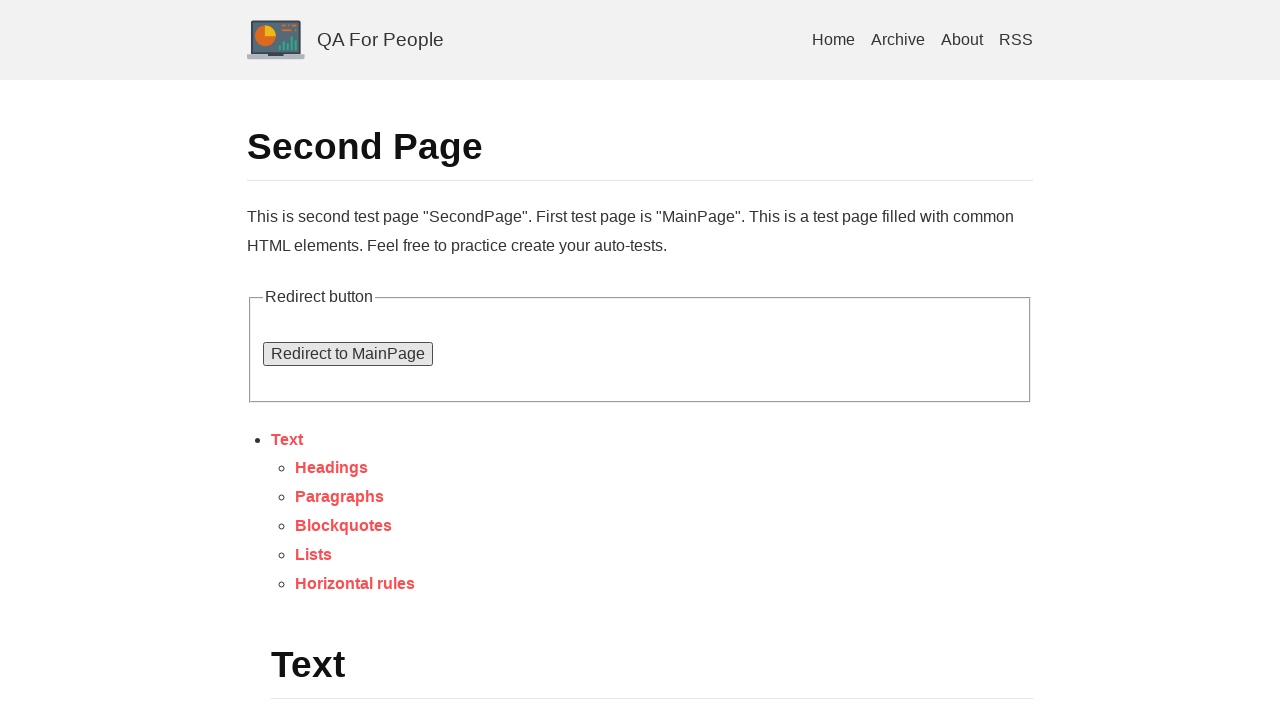

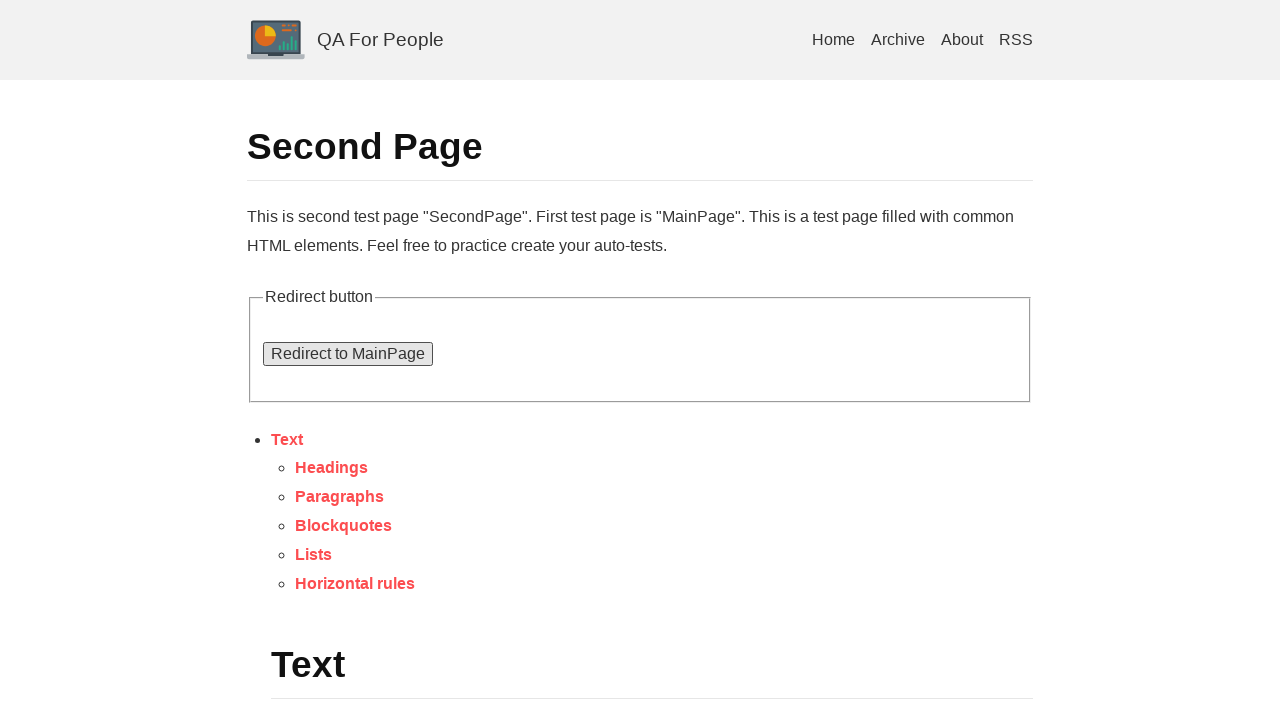